Tests scrolling to the bottom and then back to the top of a complicated page

Starting URL: https://ultimateqa.com/complicated-page/

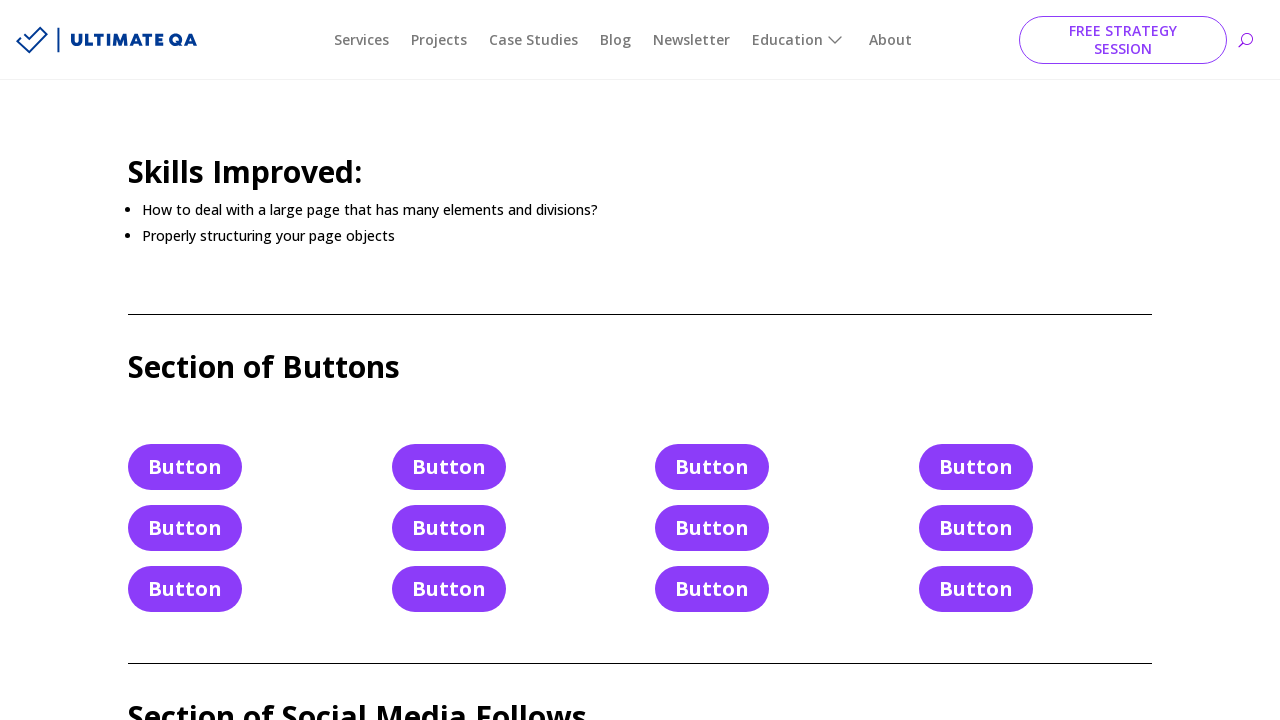

Navigated to complicated page
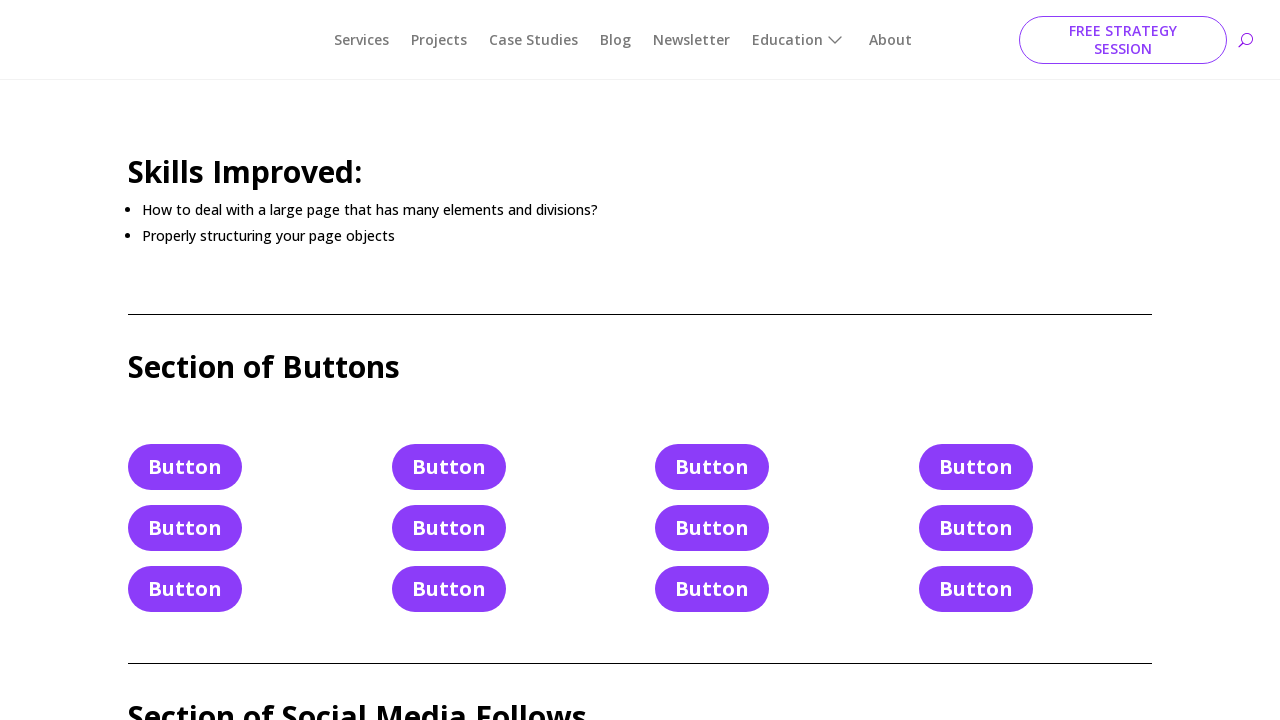

Scrolled to bottom of complicated page
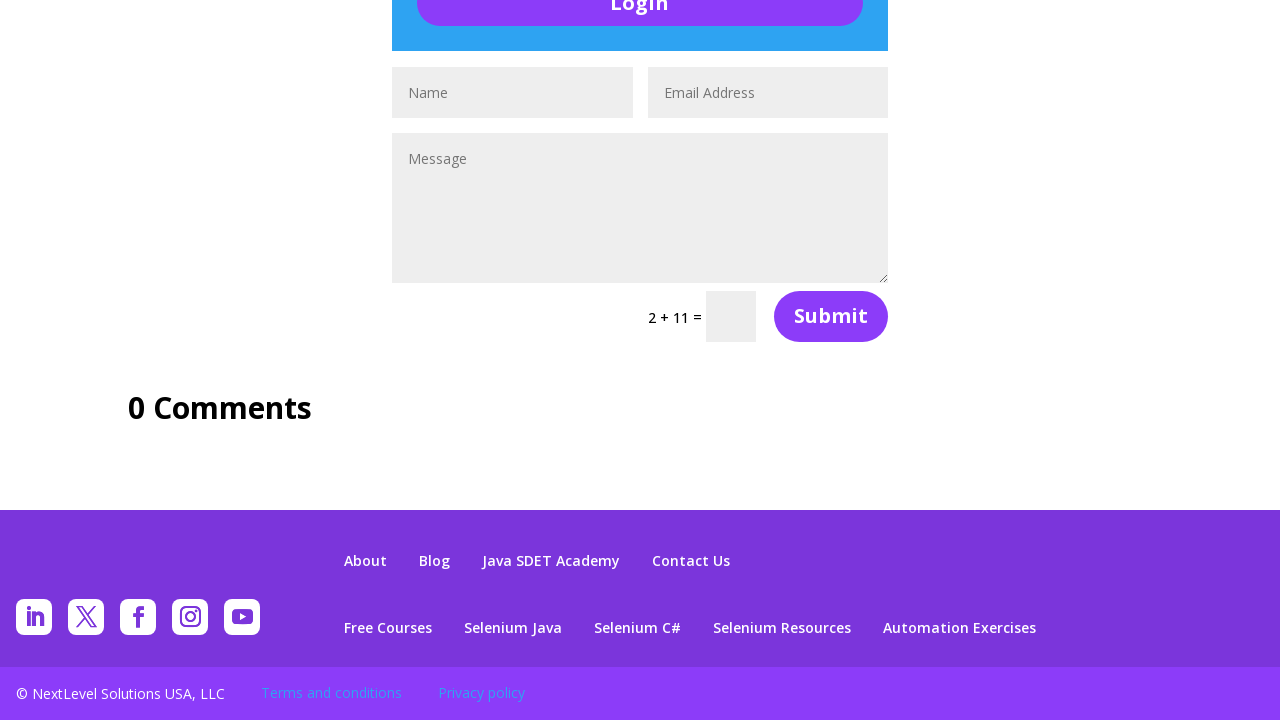

Waited 1 second after scrolling to bottom
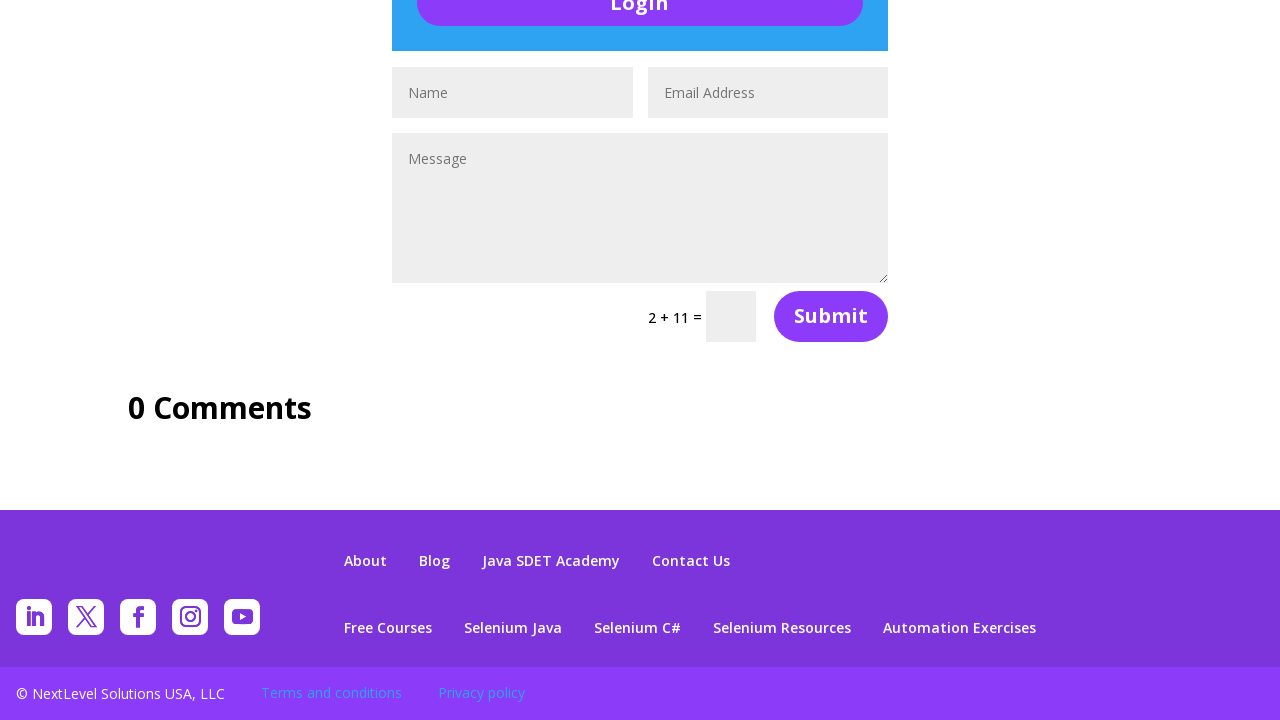

Scrolled back to top of complicated page
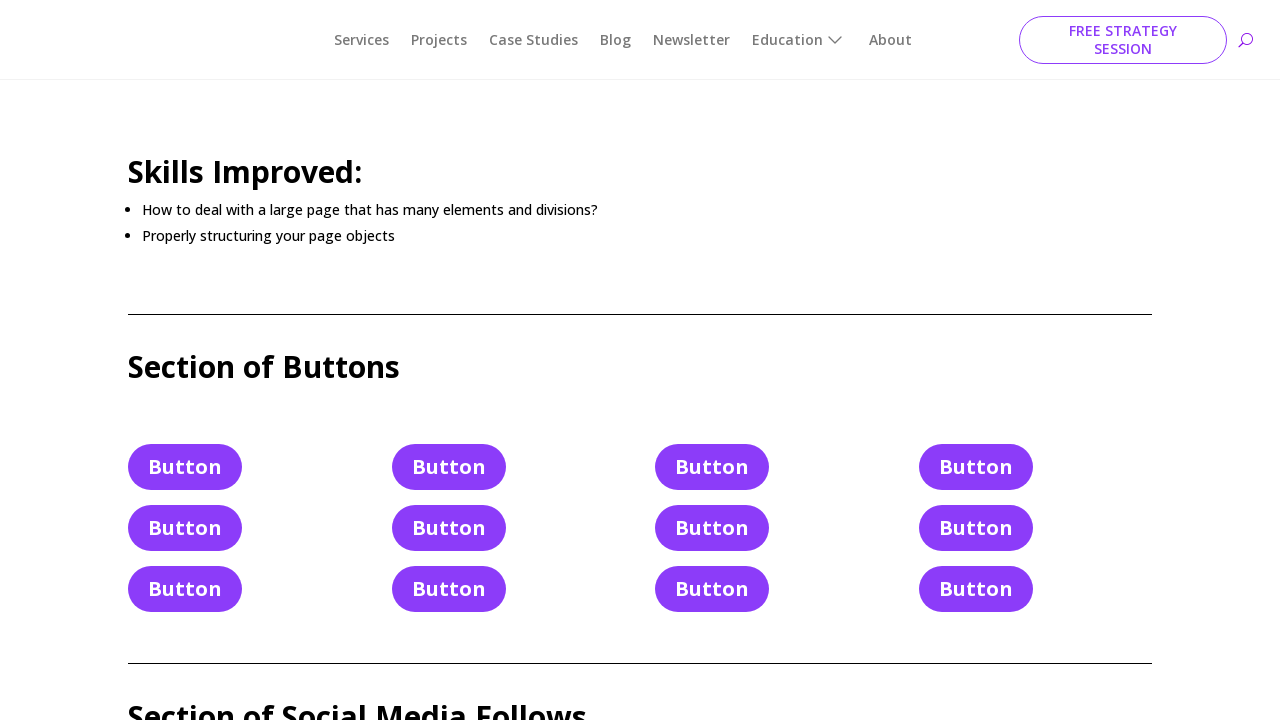

Waited 1 second after scrolling to top
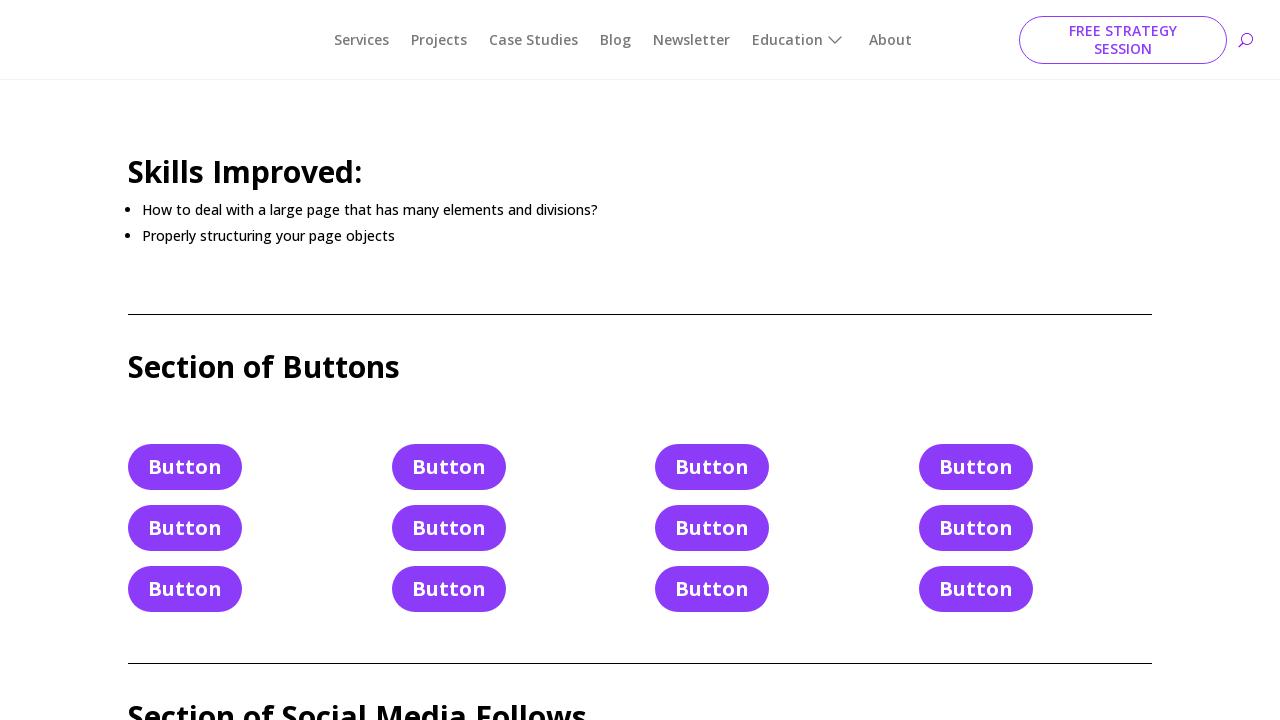

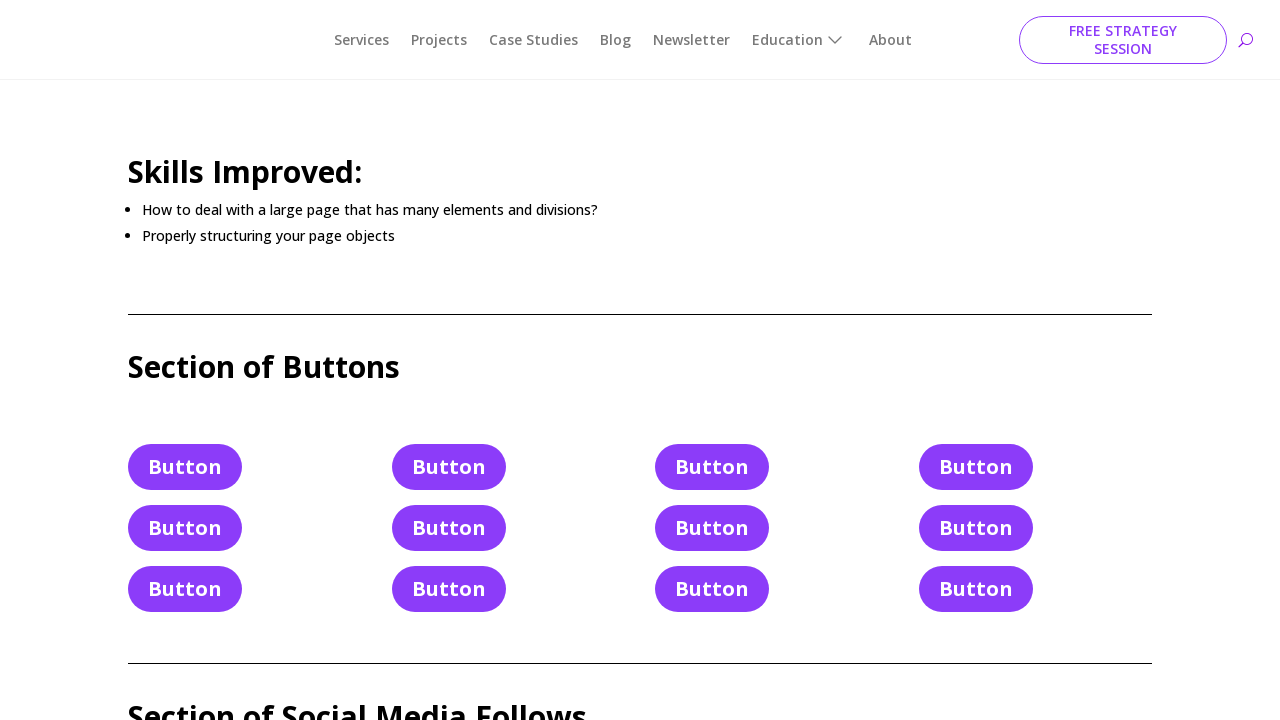